Navigates to Flipkart homepage and waits for images to load on the page

Starting URL: https://www.flipkart.com/

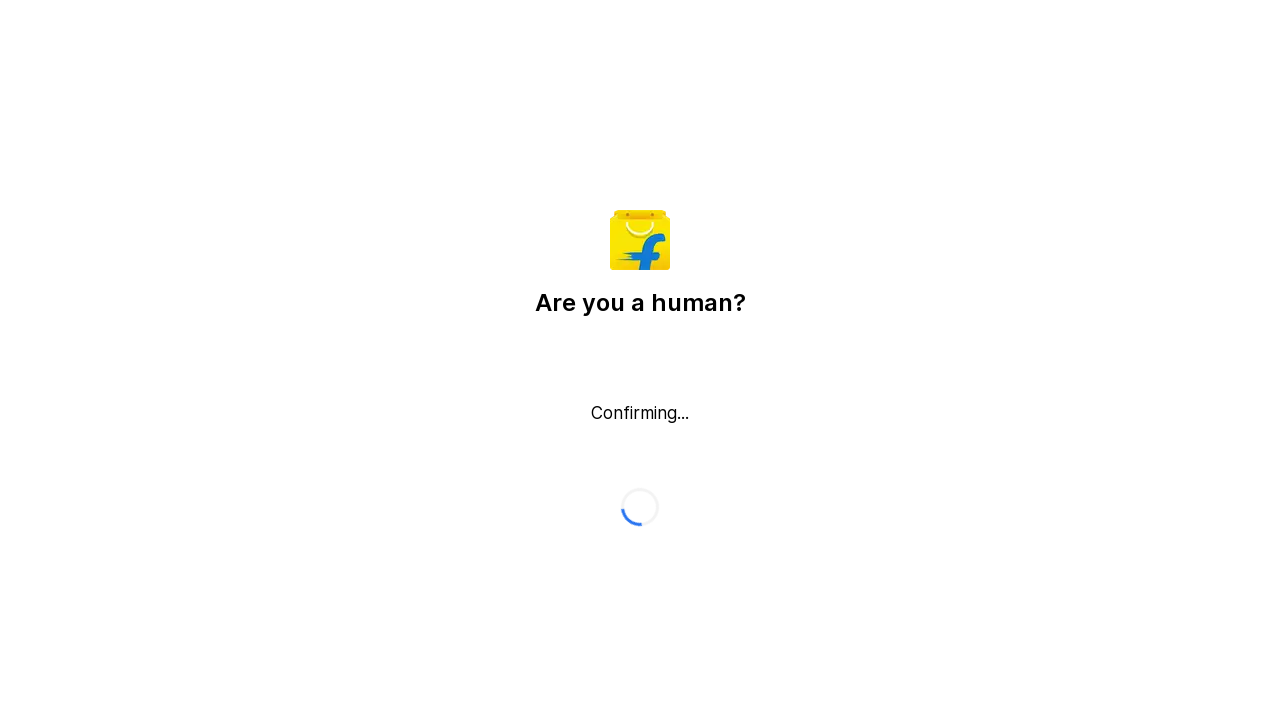

Waited for images to load on Flipkart homepage
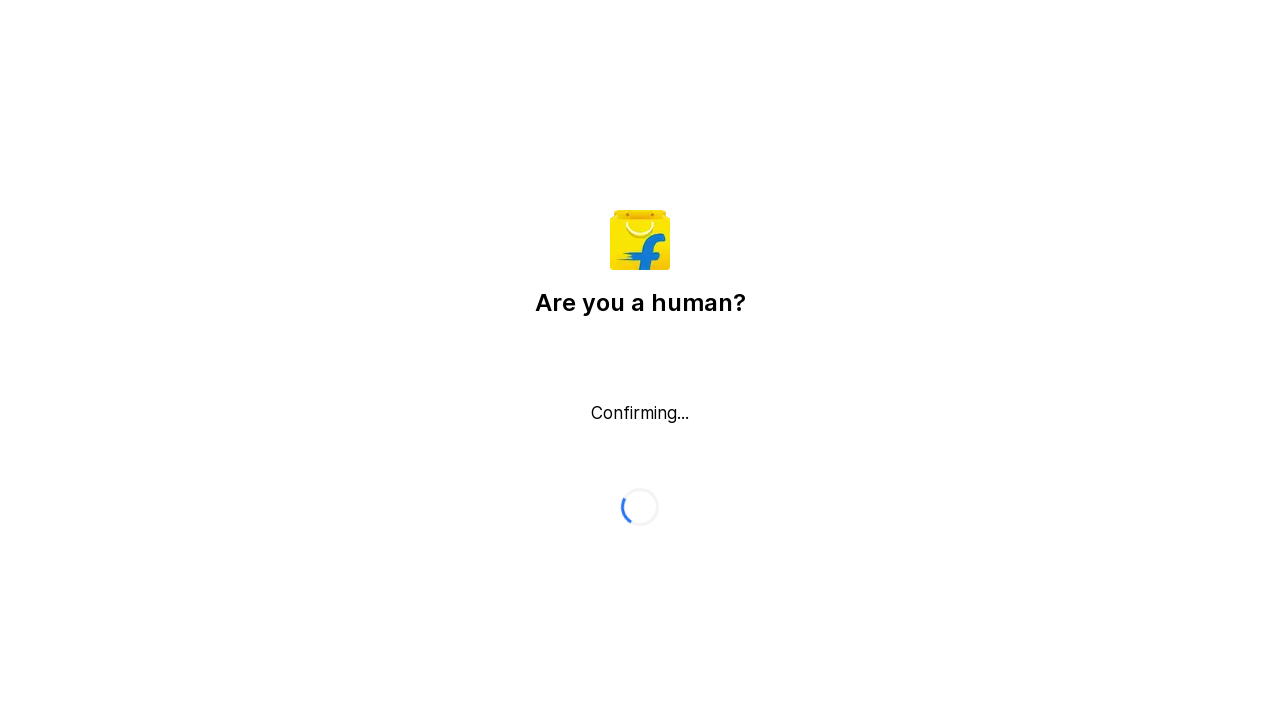

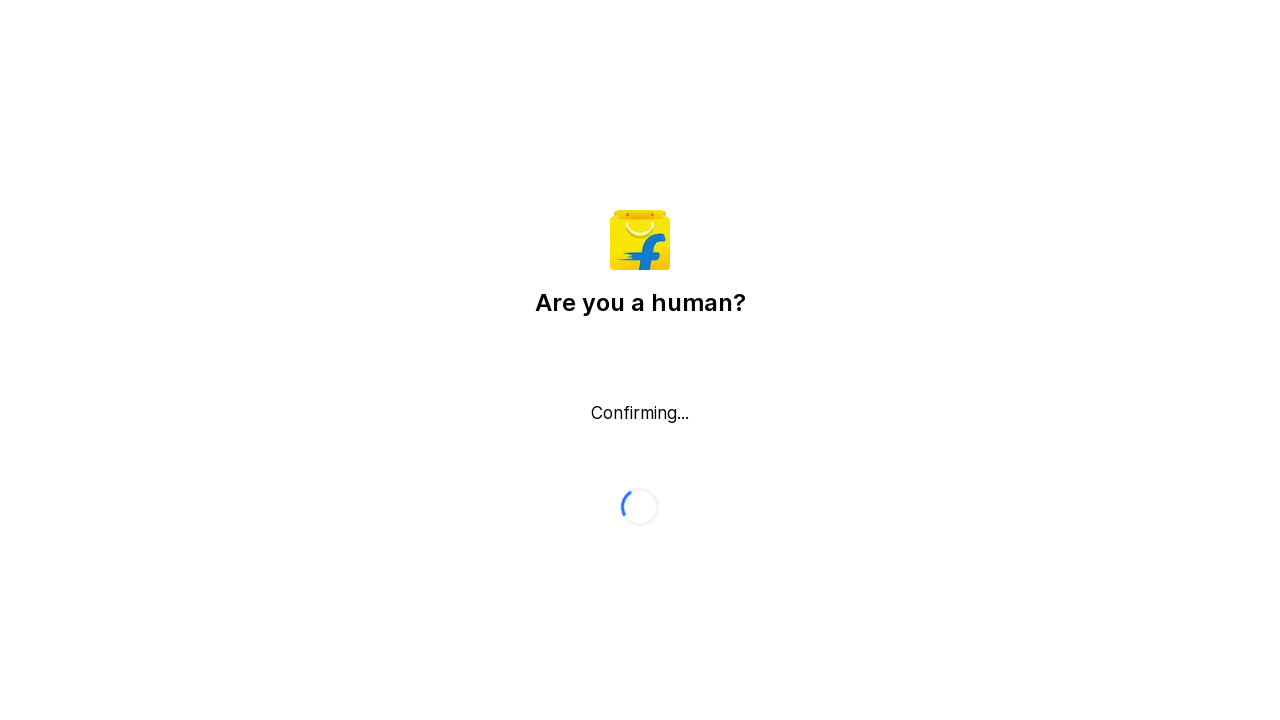